Tests clicking a JavaScript confirm dialog and dismissing it by clicking Cancel, then verifies the result message

Starting URL: https://the-internet.herokuapp.com/javascript_alerts

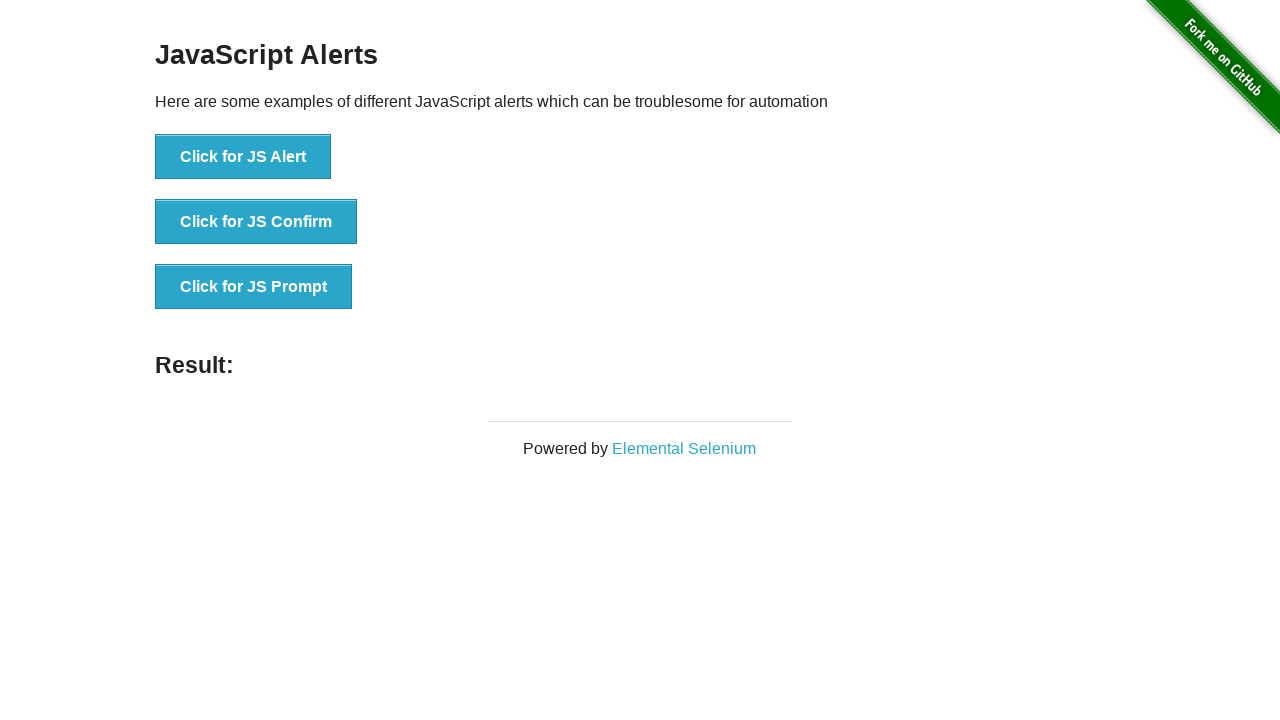

Set up dialog handler to dismiss JavaScript confirm dialog
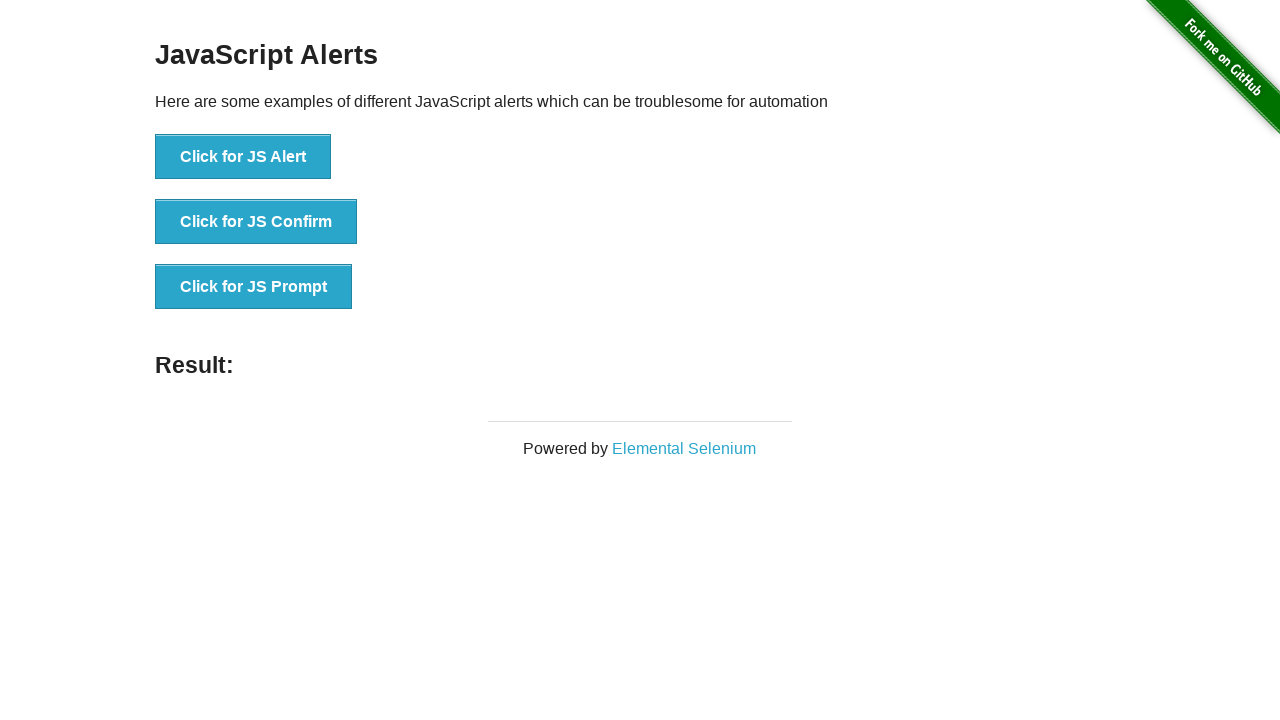

Clicked the JavaScript Confirm button at (256, 222) on xpath=//button[.='Click for JS Confirm']
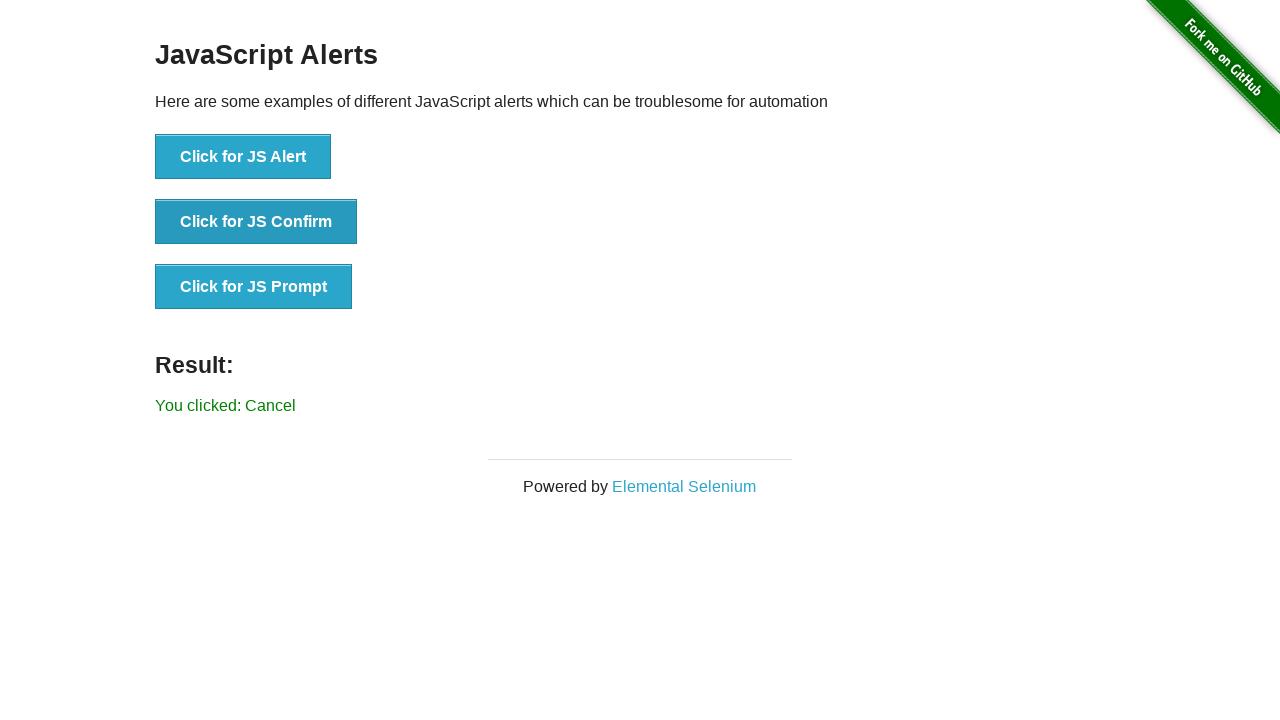

Result message appeared after dismissing confirm dialog
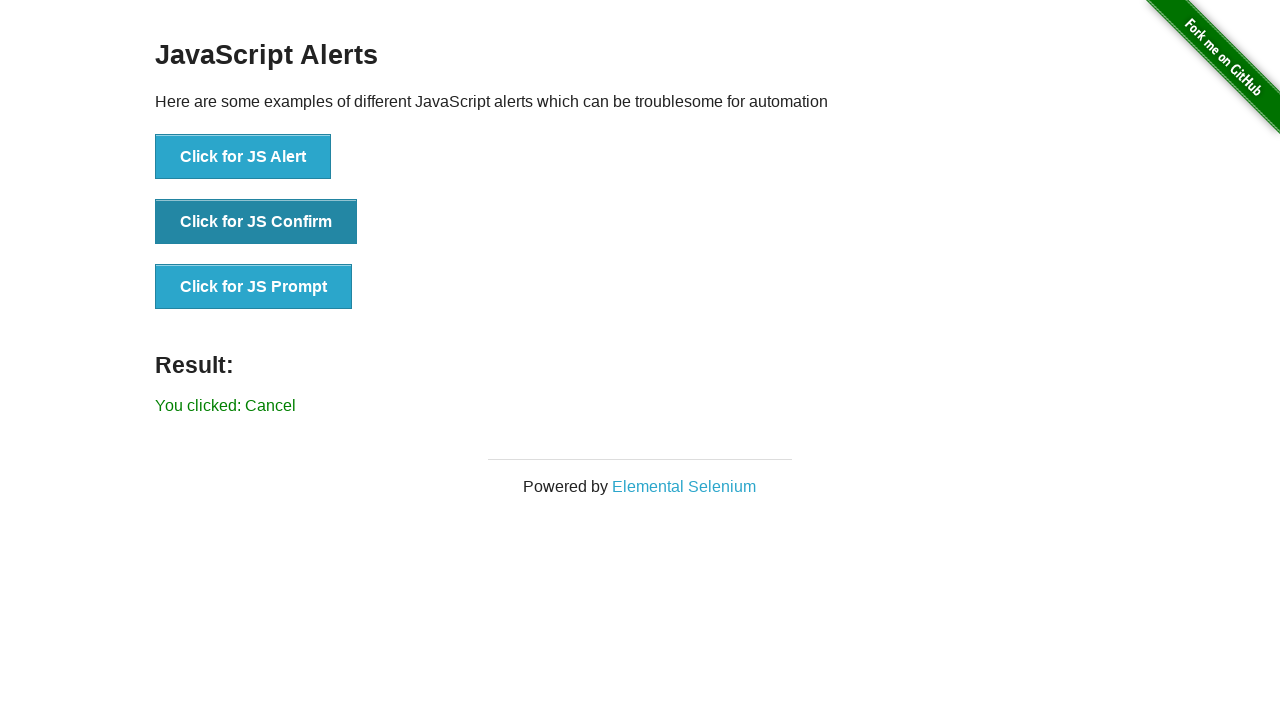

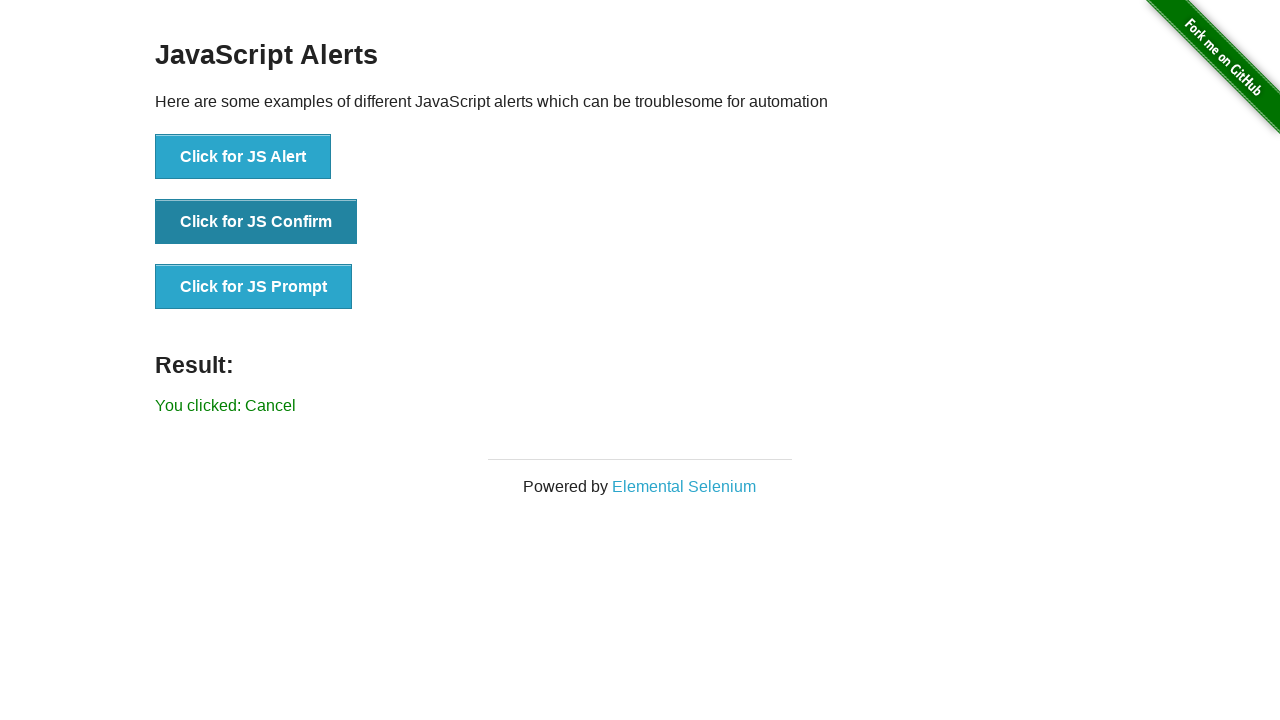